Tests form filling and navigation on an Angular practice site by filling name and password fields, selecting checkboxes and radio buttons, submitting the form, and navigating between pages

Starting URL: https://rahulshettyacademy.com/angularpractice/

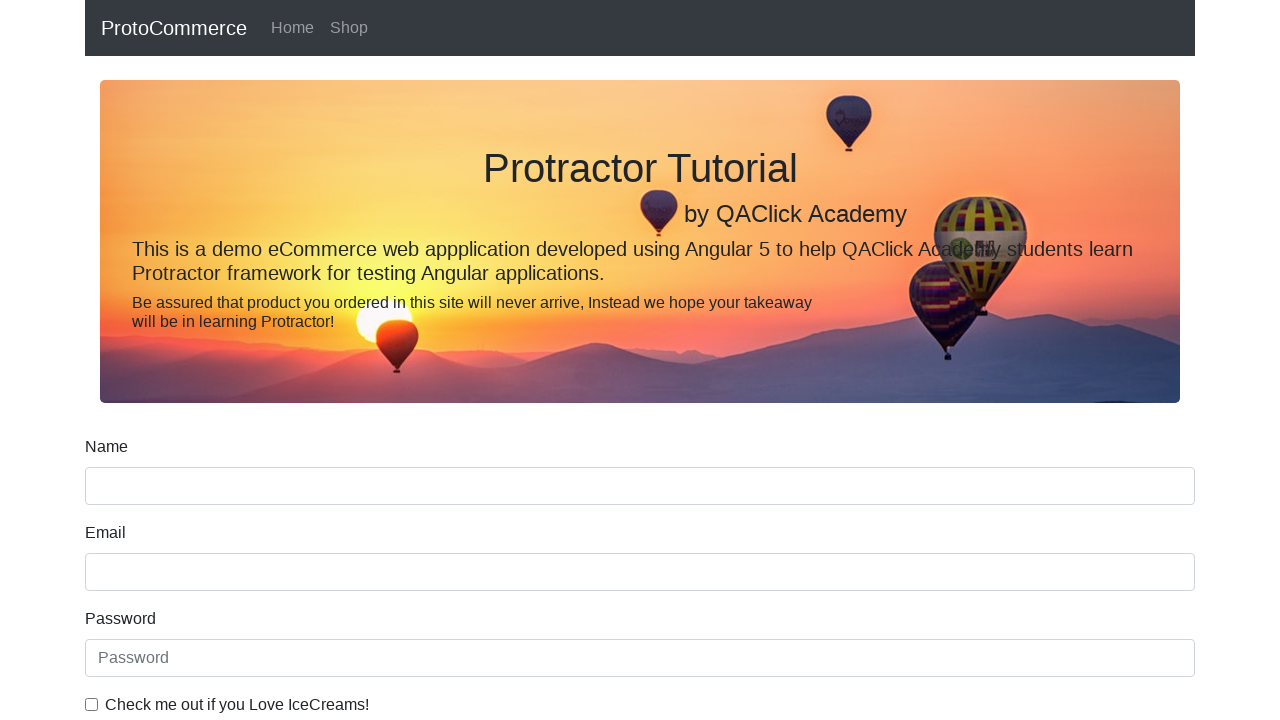

Filled name field with 'Rahul' on input[name='name']
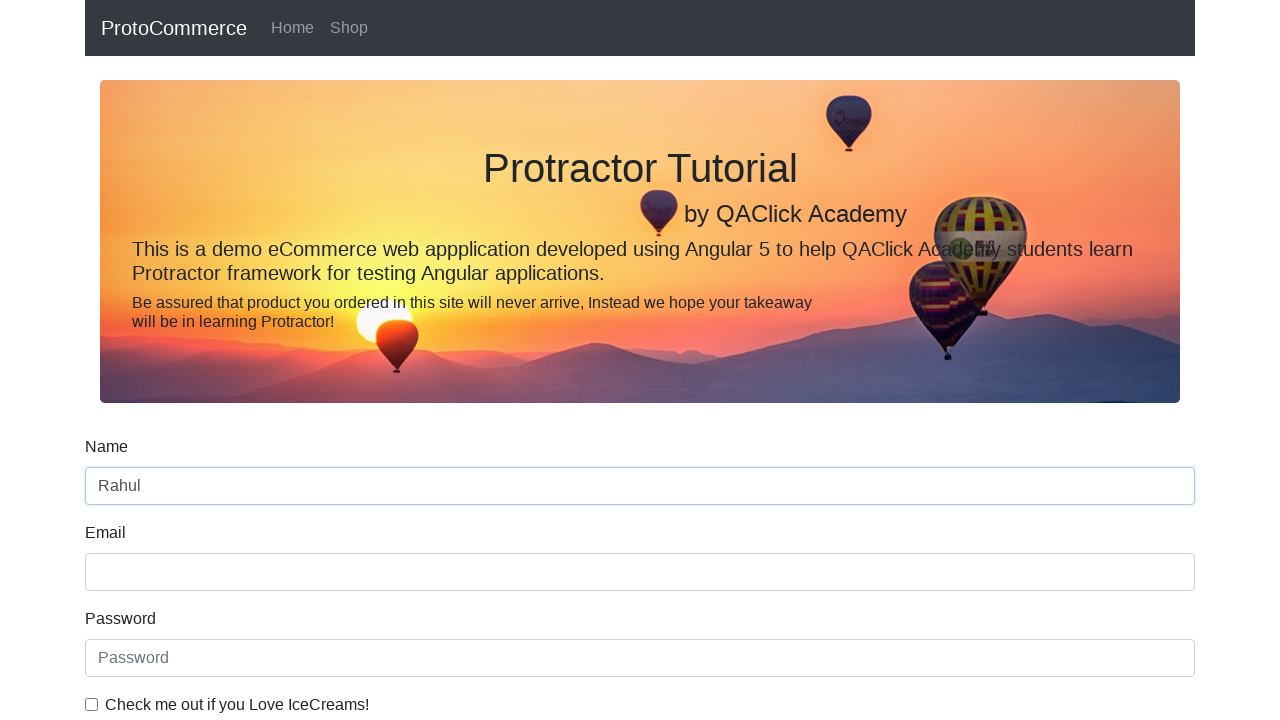

Filled password field with 'Rahul@123' on #exampleInputPassword1
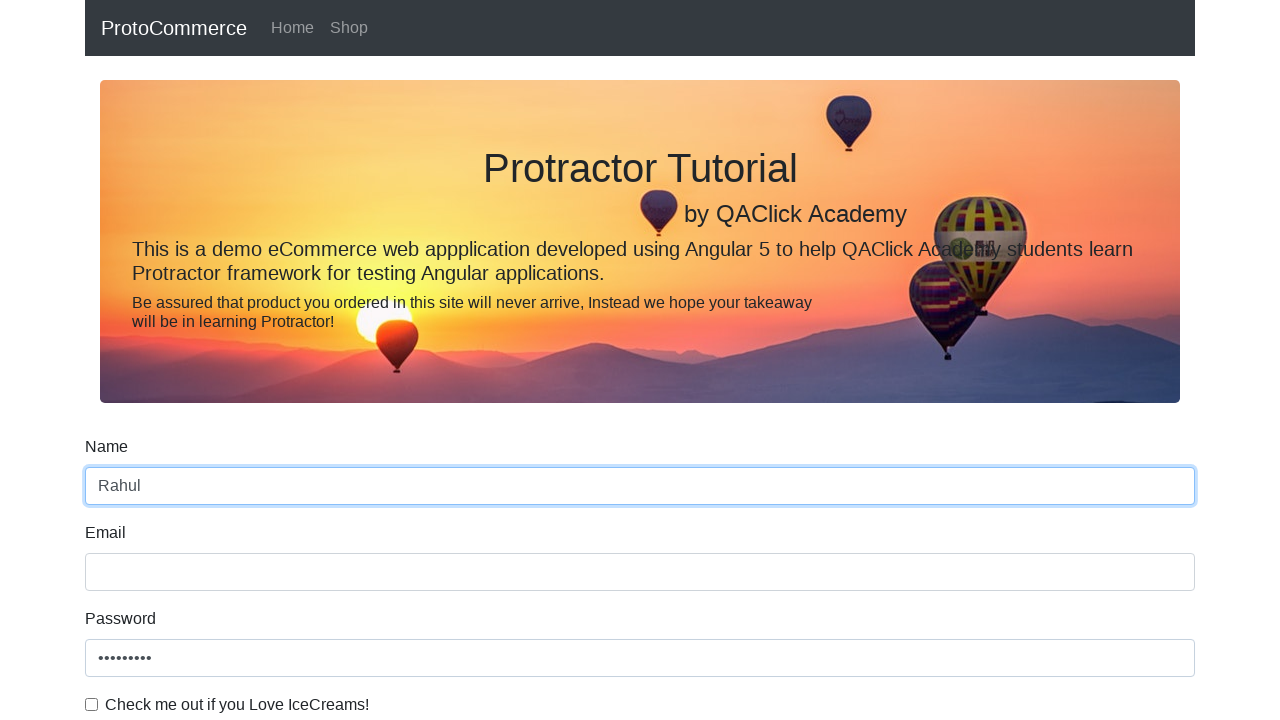

Clicked checkbox at (92, 704) on xpath=//input[@type='checkbox']
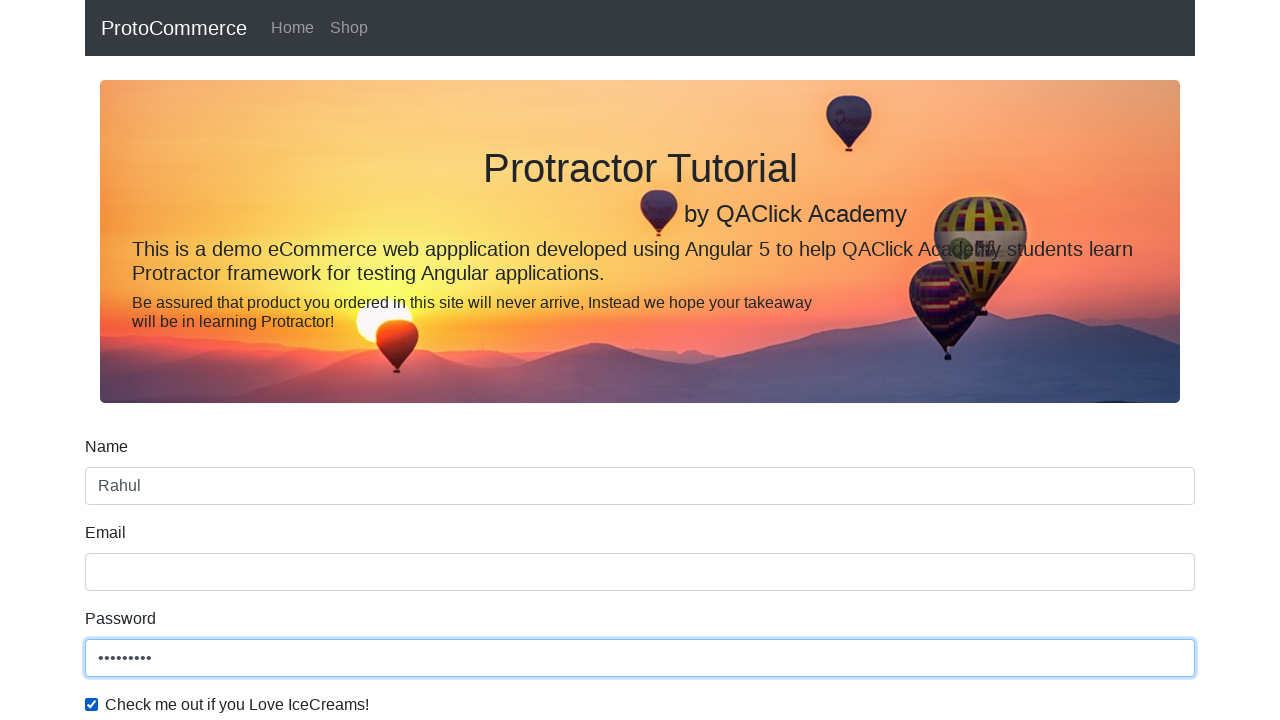

Selected Employment Status radio button at (238, 360) on xpath=//label[text()='Employment Status: ']/..//div[1]/input
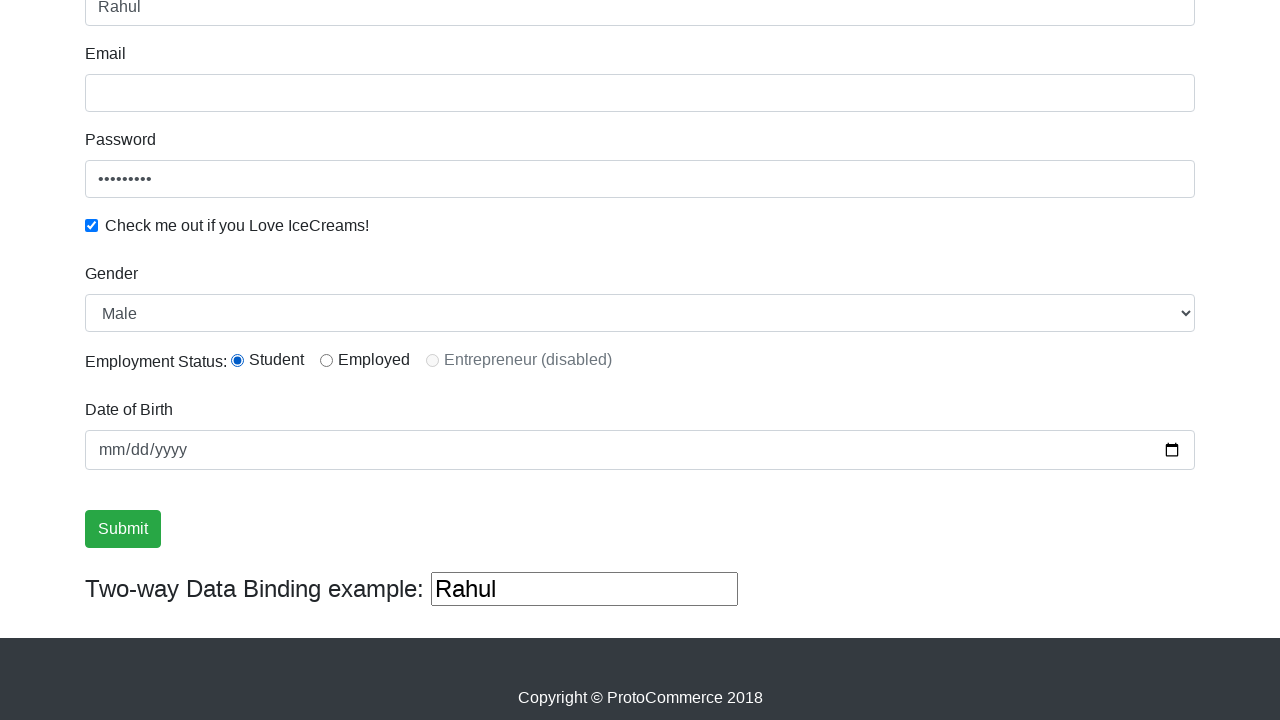

Selected another radio button using CSS selector at (326, 360) on .form-group div:nth-child(3) input
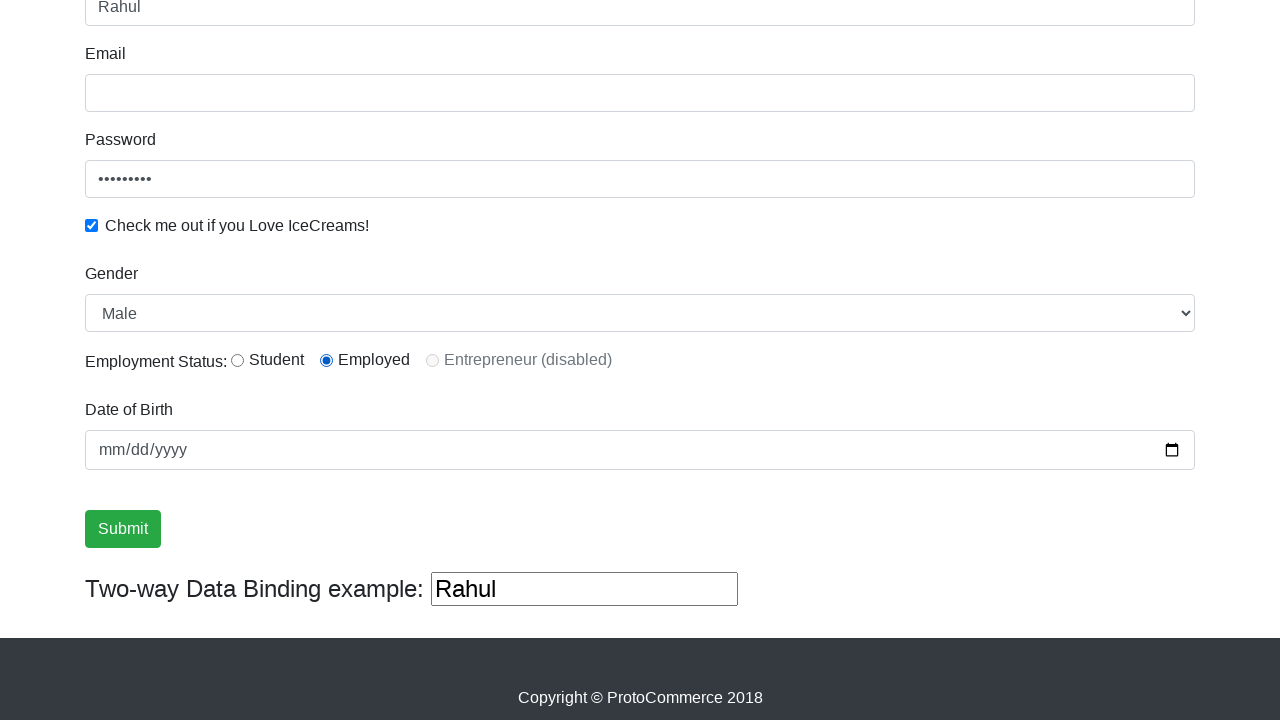

Clicked form submit button at (123, 529) on input[value='Submit']
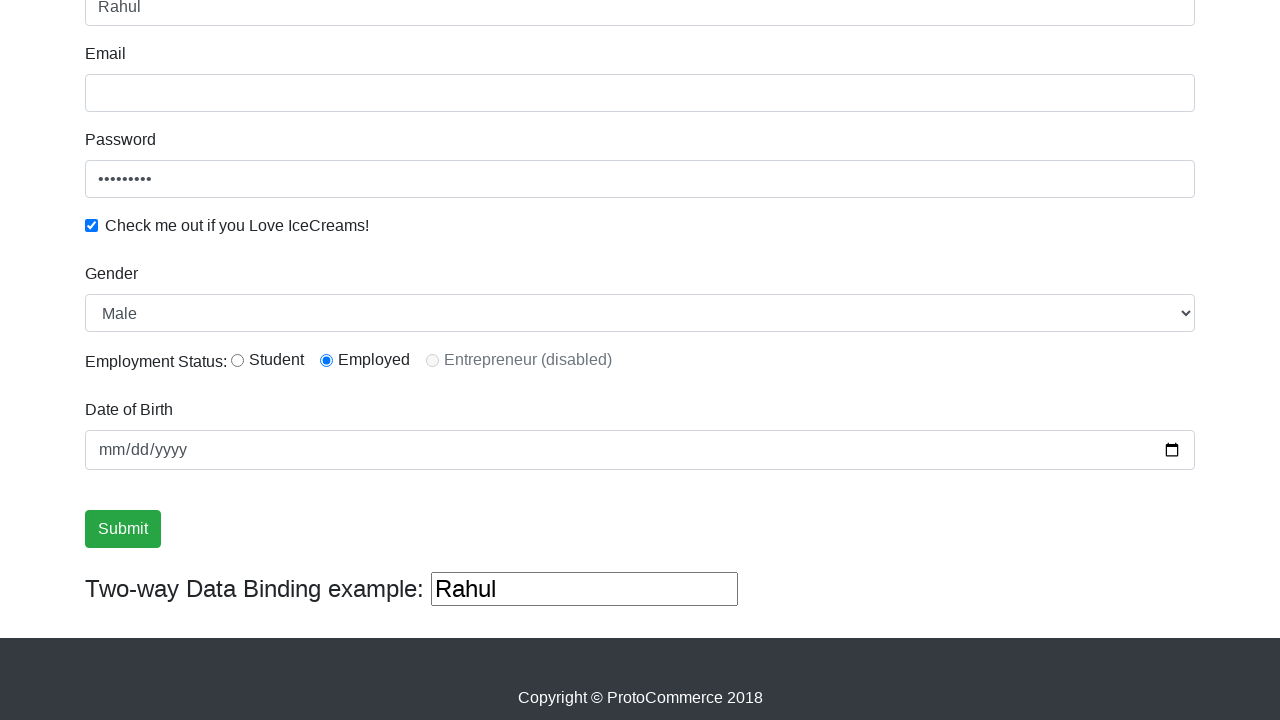

Success message appeared
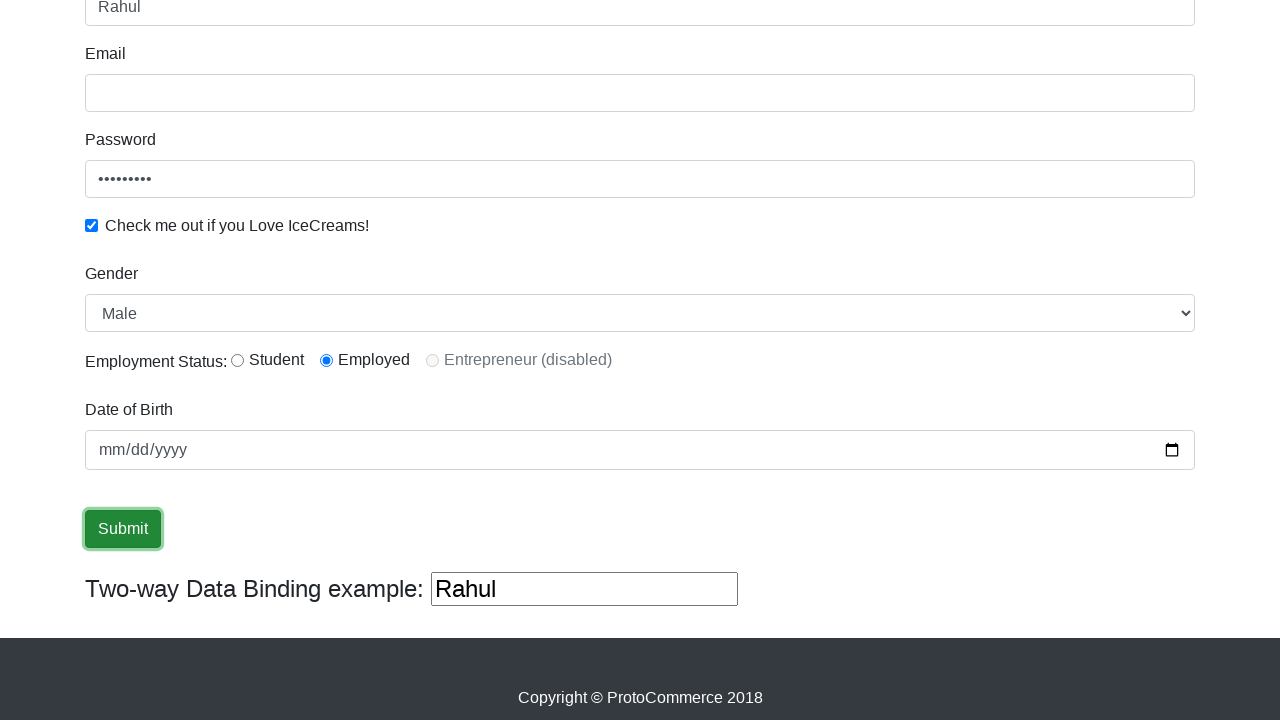

Clicked Shop link to navigate to shop page at (349, 28) on text=Shop
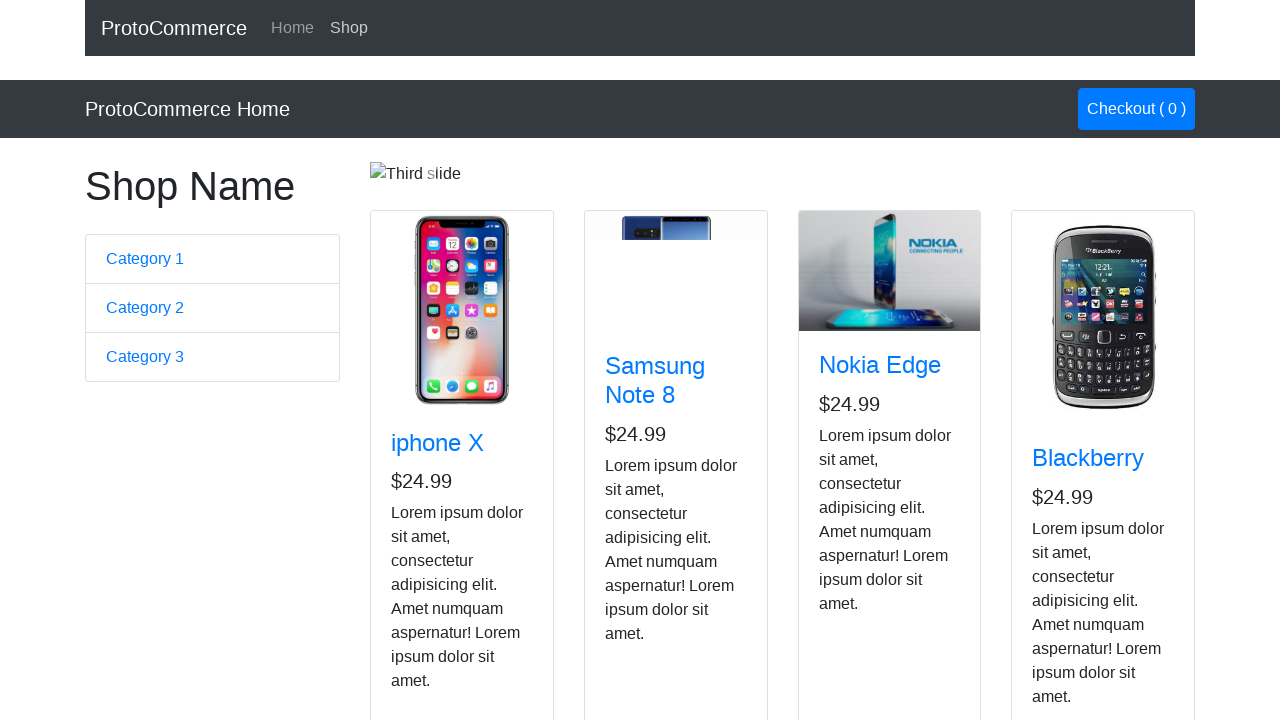

Navigated back to form page
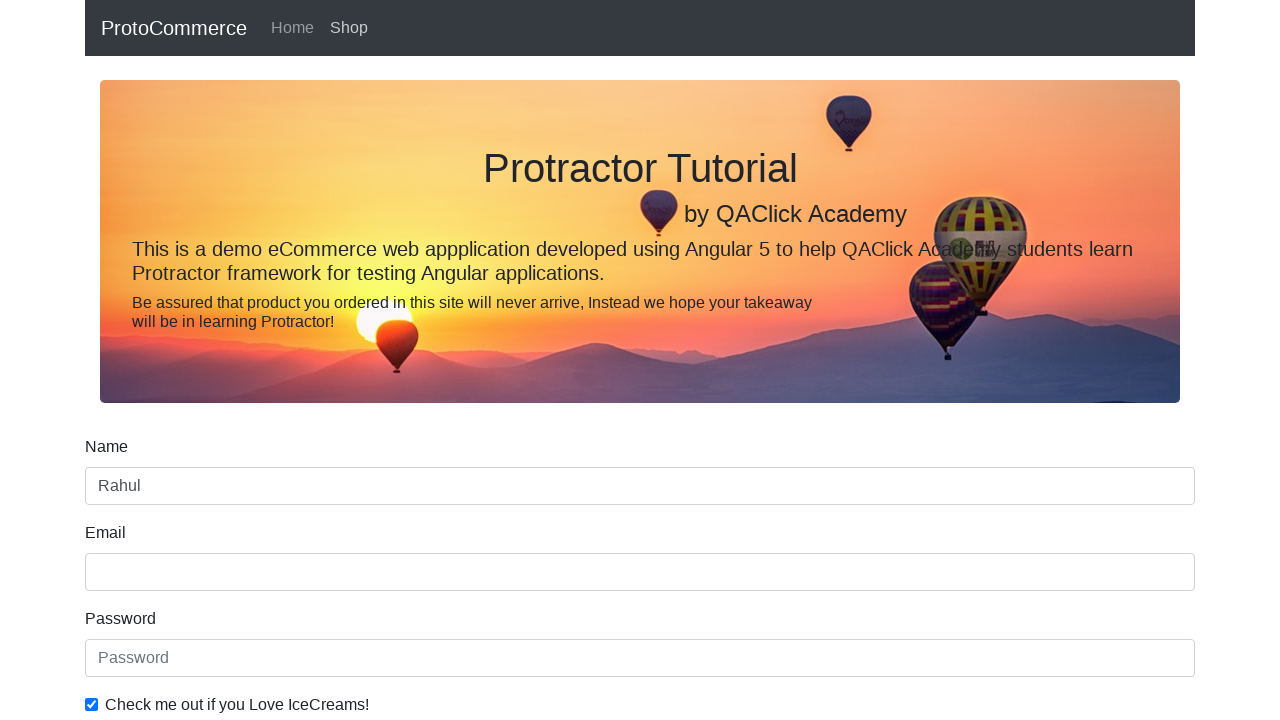

Clicked Shop link again using partial text match at (349, 28) on text=Sh
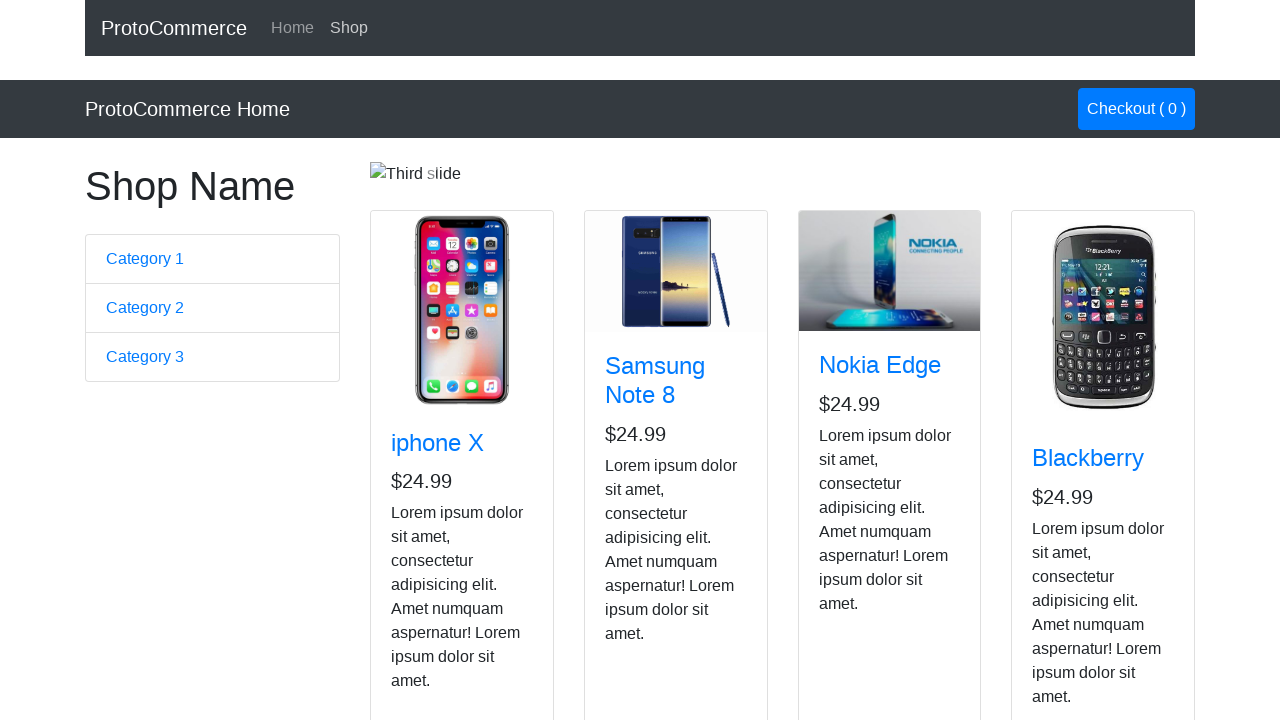

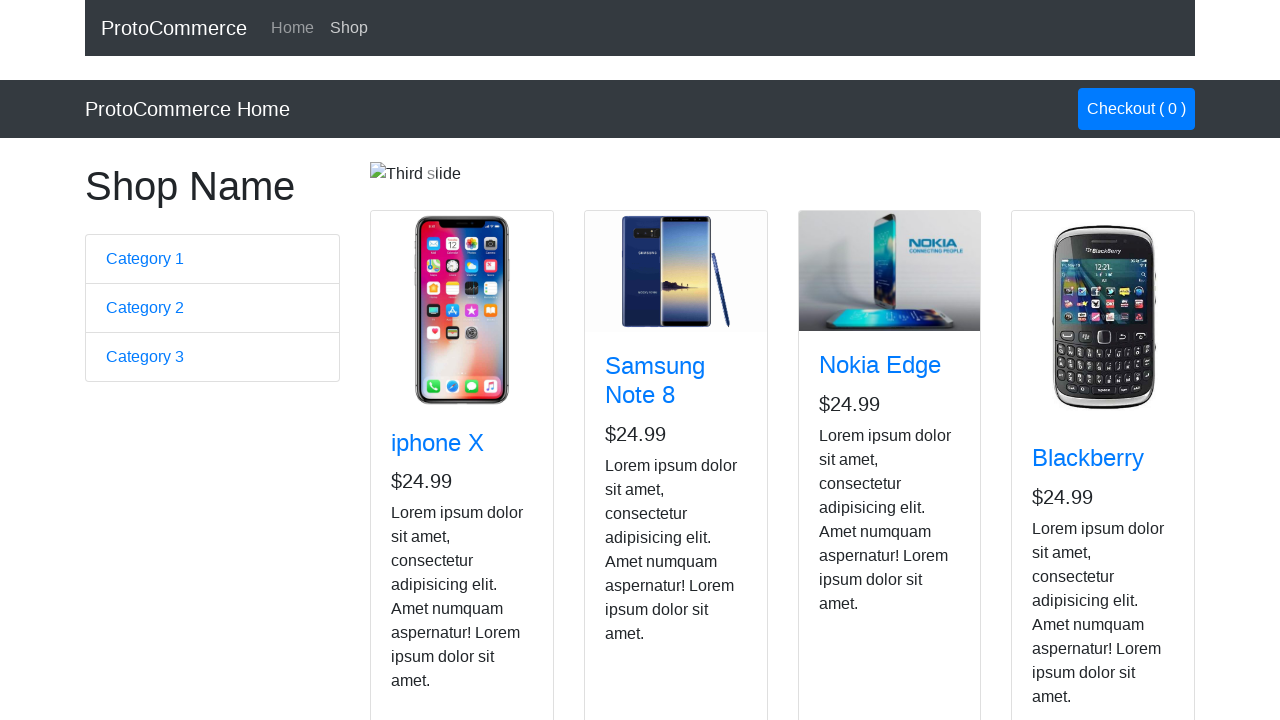